Clicks the "About Scratch" link in the footer and verifies navigation to the /about page

Starting URL: https://scratch.mit.edu

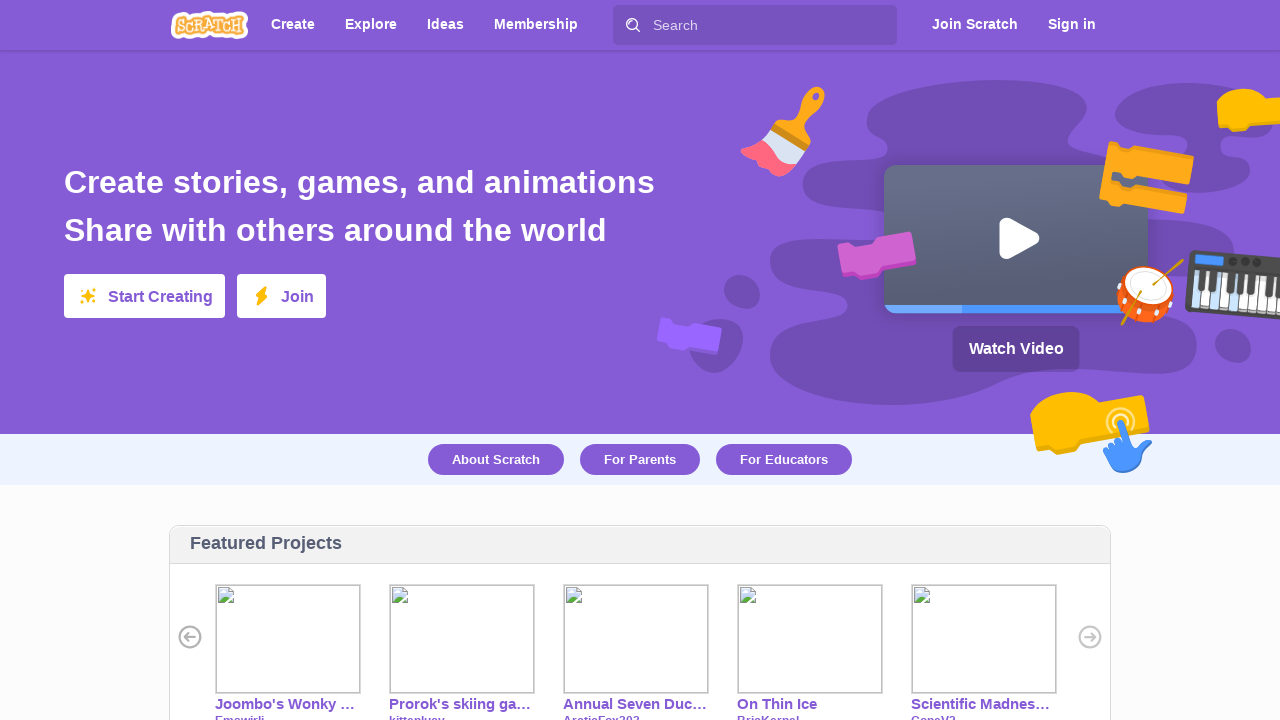

Footer element loaded
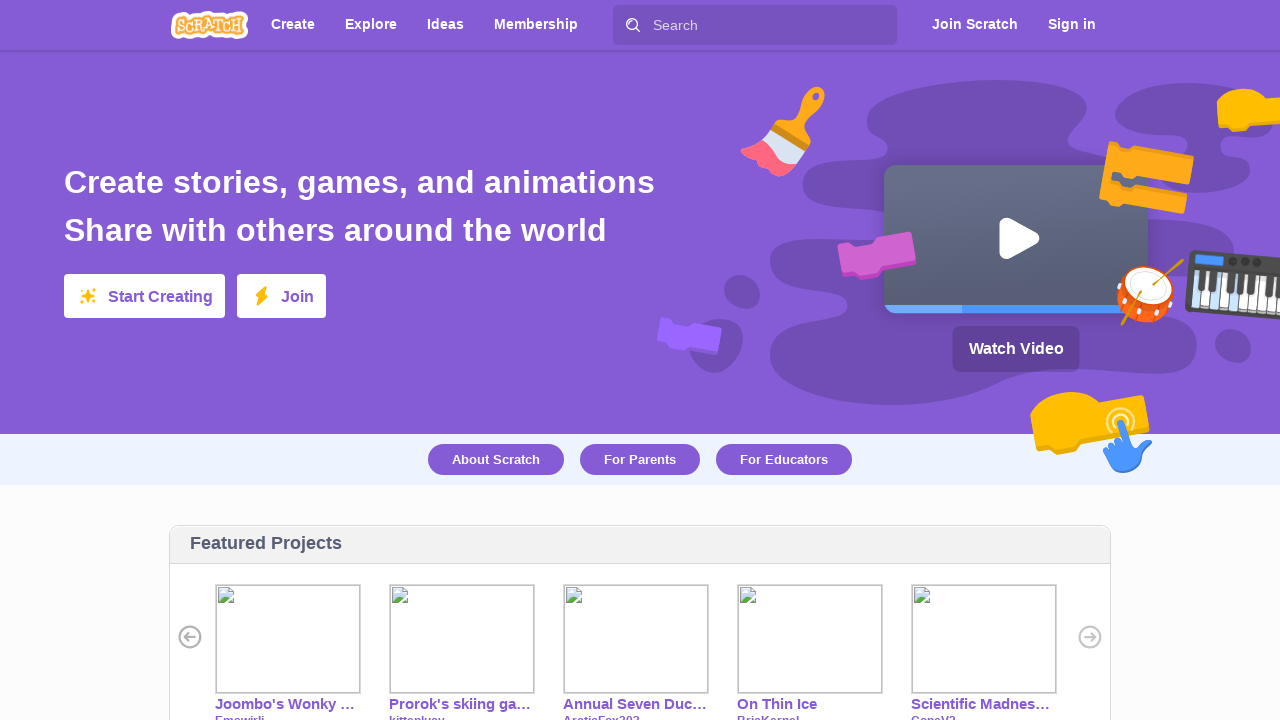

Clicked 'About Scratch' link in footer at (210, 486) on #footer >> text=About Scratch
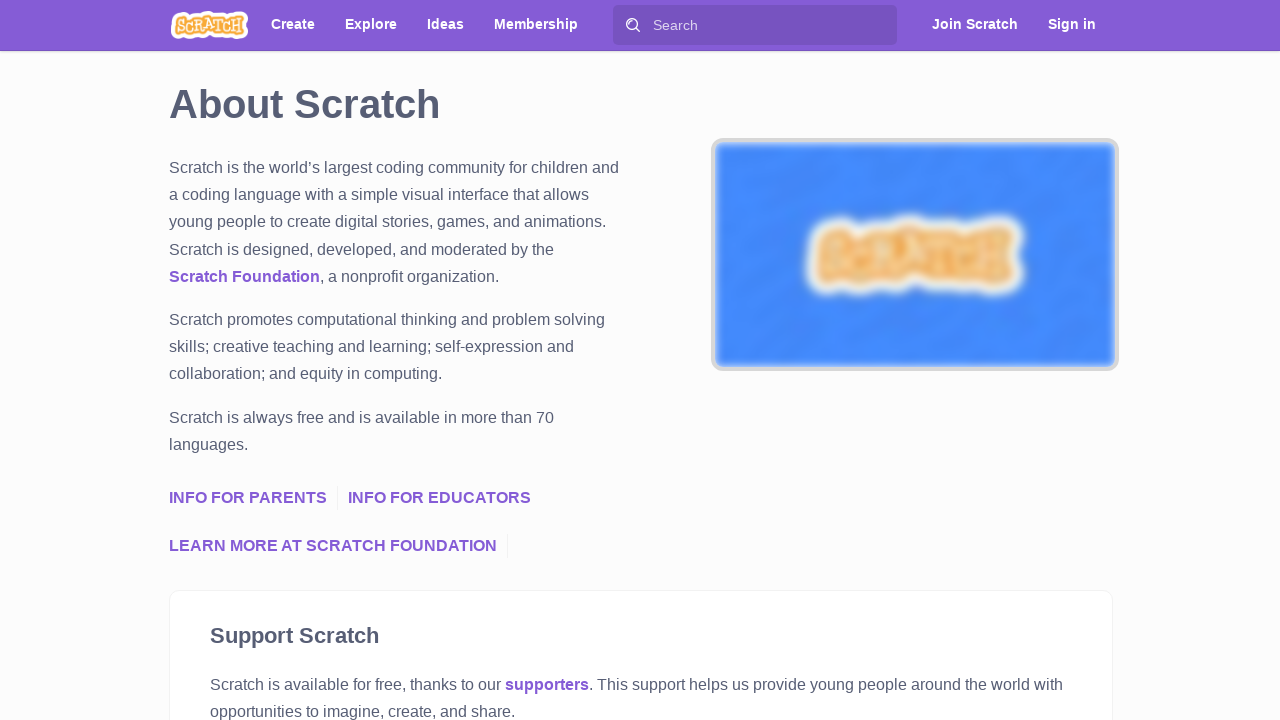

Navigated to /about page
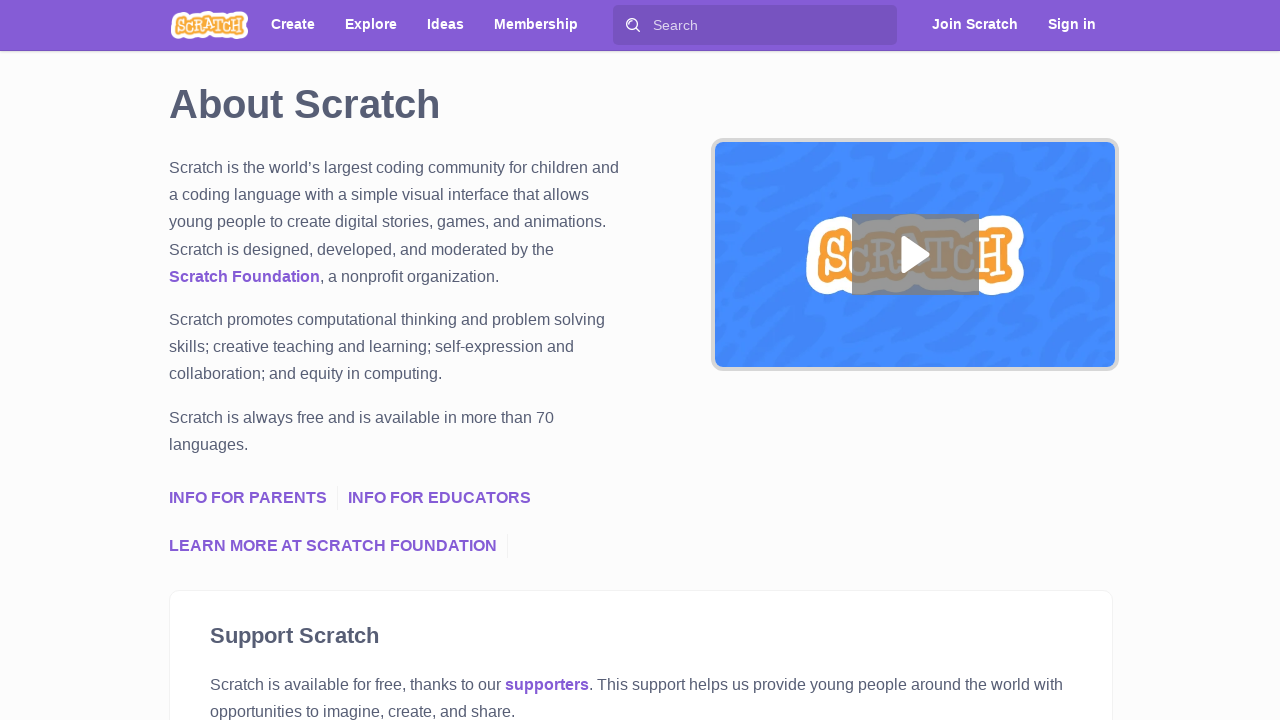

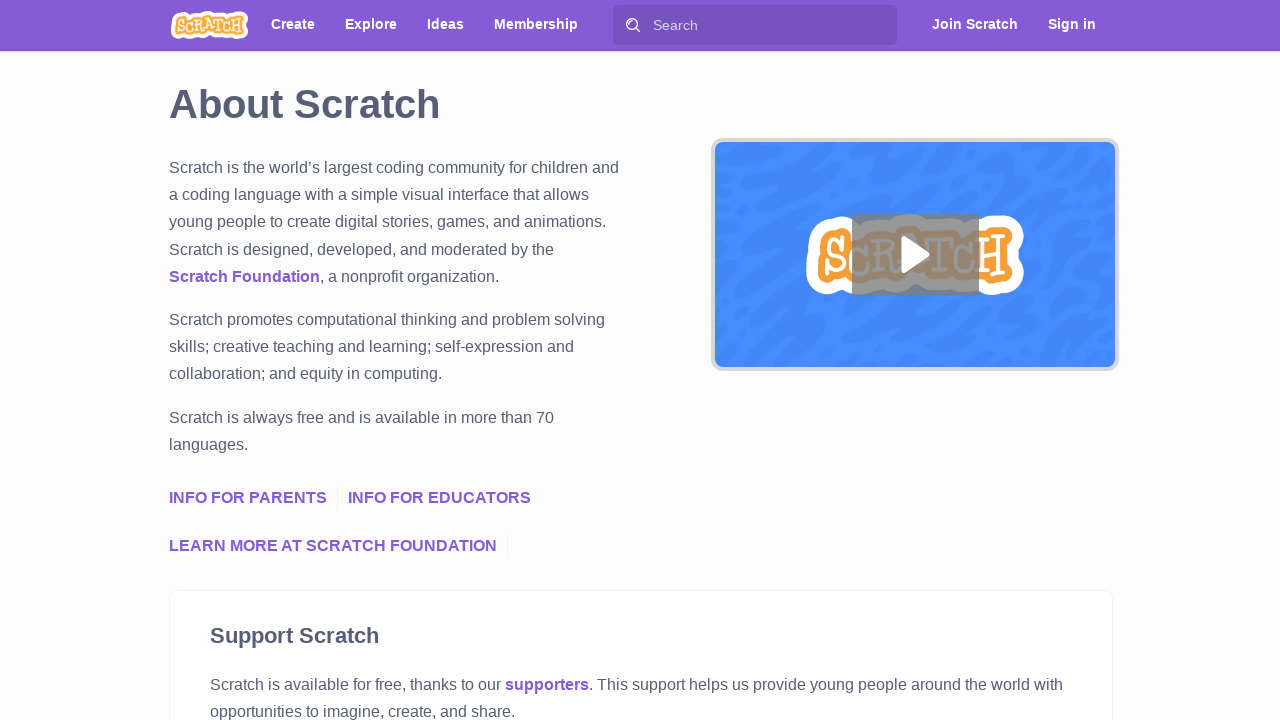